Tests multiple window handling by clicking a link that opens a new window, switching to the new window to verify its content, and then switching back to the original window to verify the title.

Starting URL: https://the-internet.herokuapp.com/windows

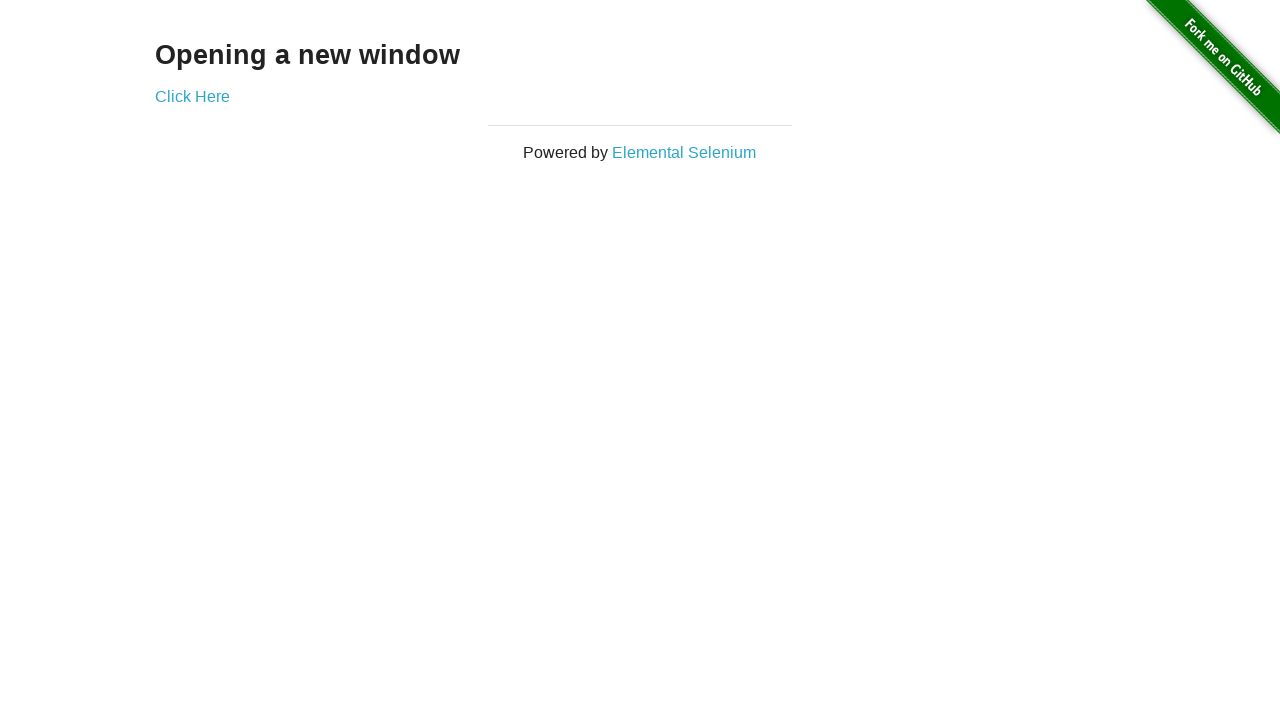

Verified h3 element contains 'Opening a new window'
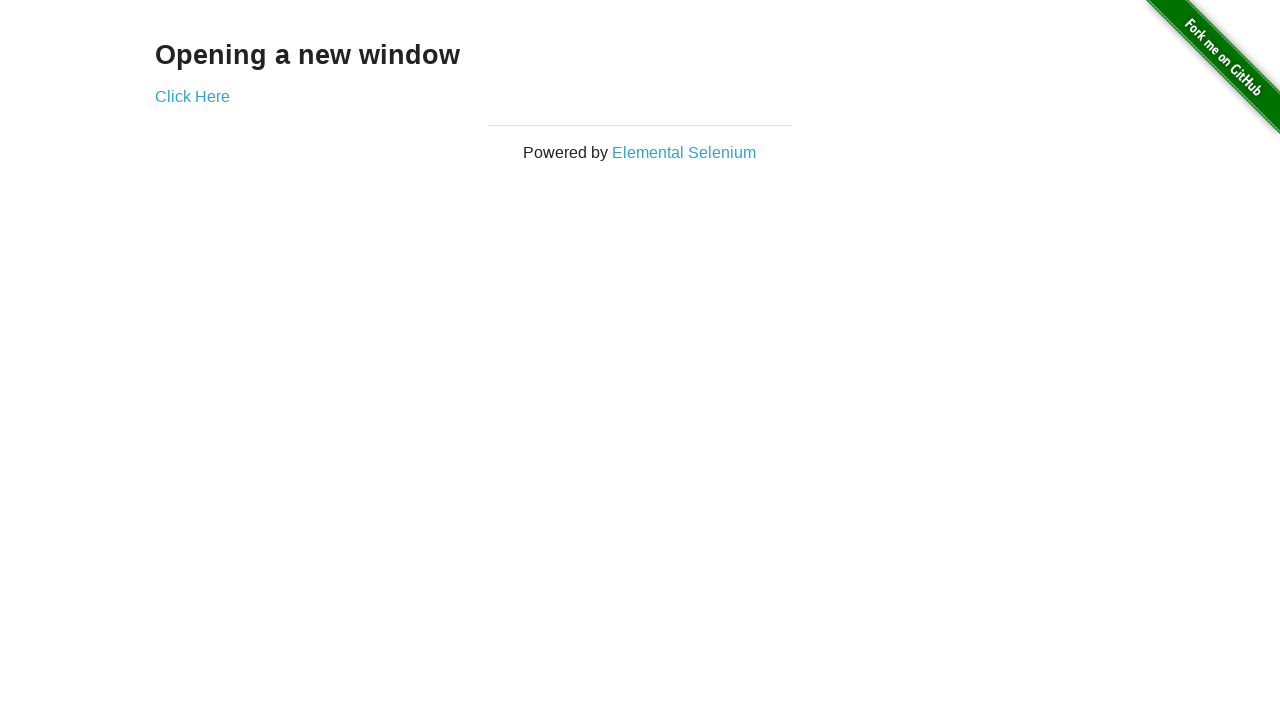

Verified page title is 'The Internet'
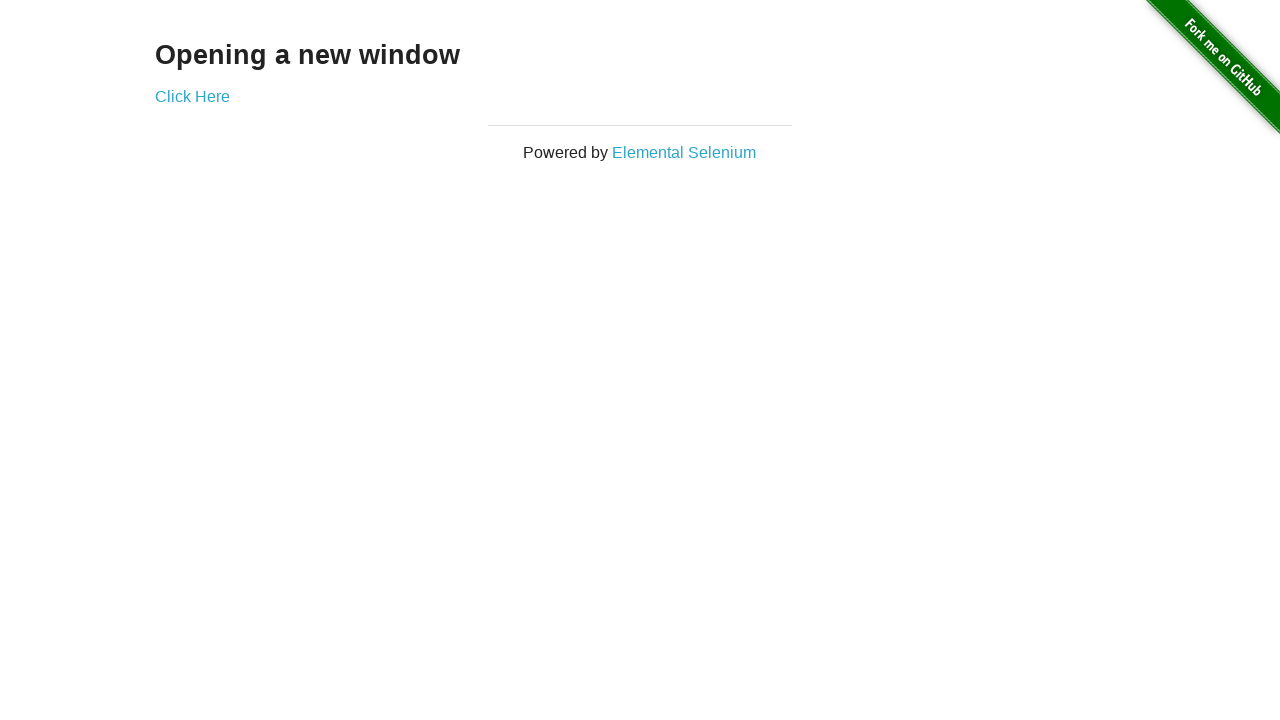

Clicked 'Click Here' link to open new window at (192, 96) on text=Click Here
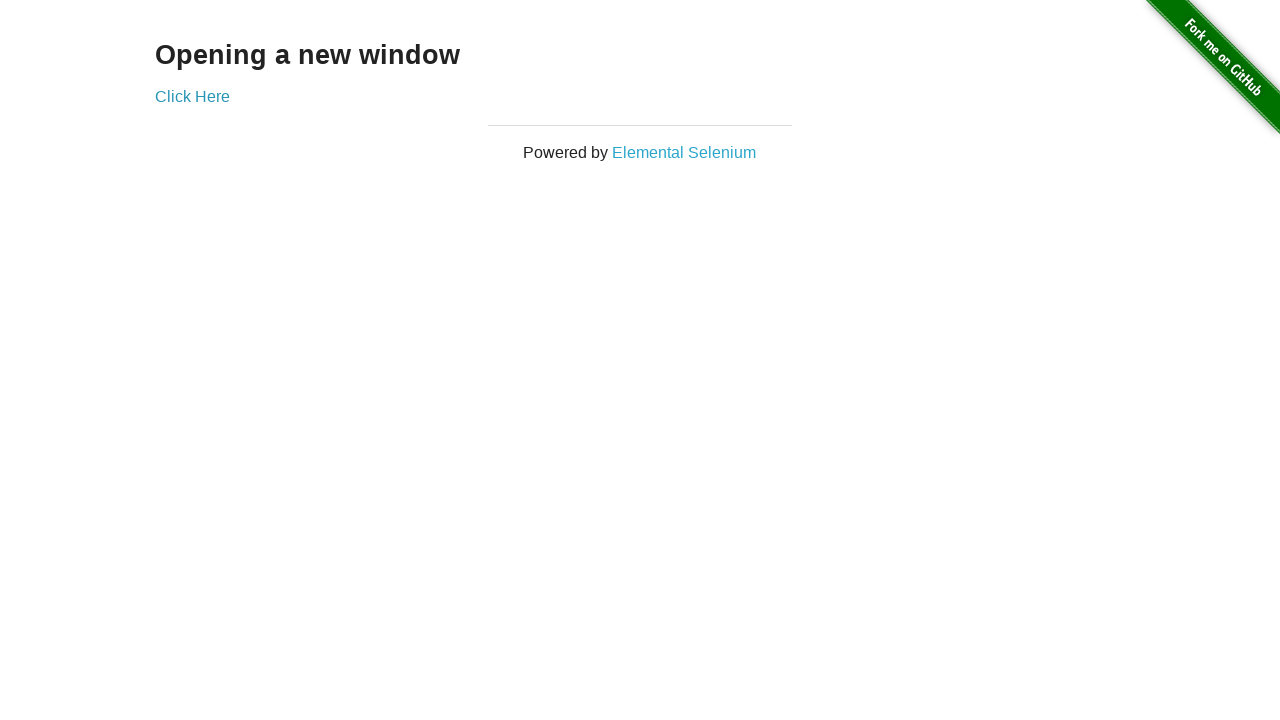

Captured new window page object
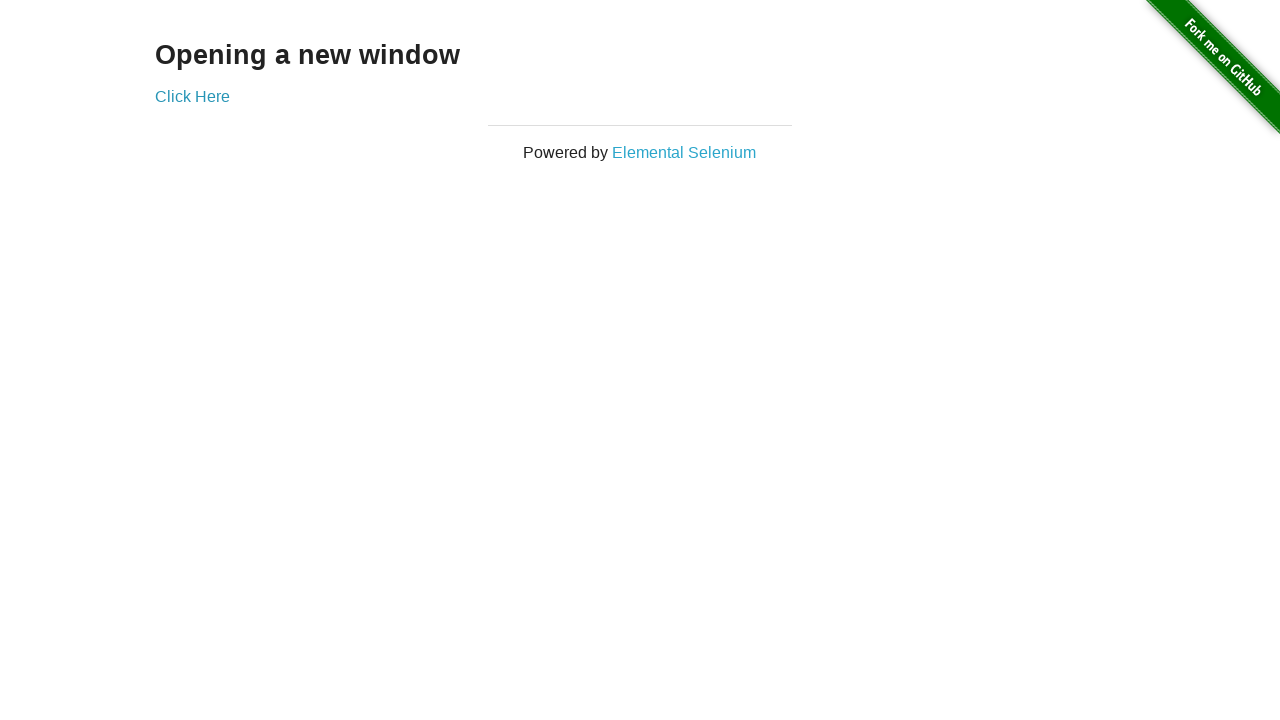

Waited for new page to fully load
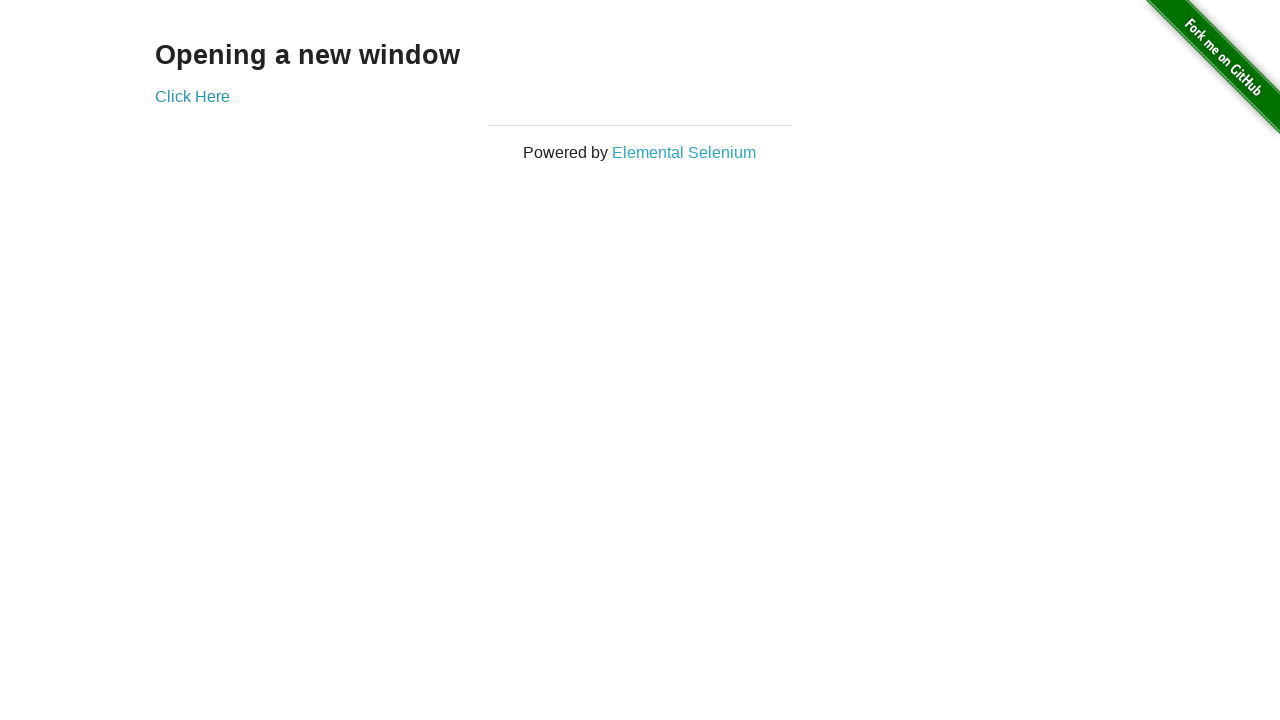

Verified new window title is 'New Window'
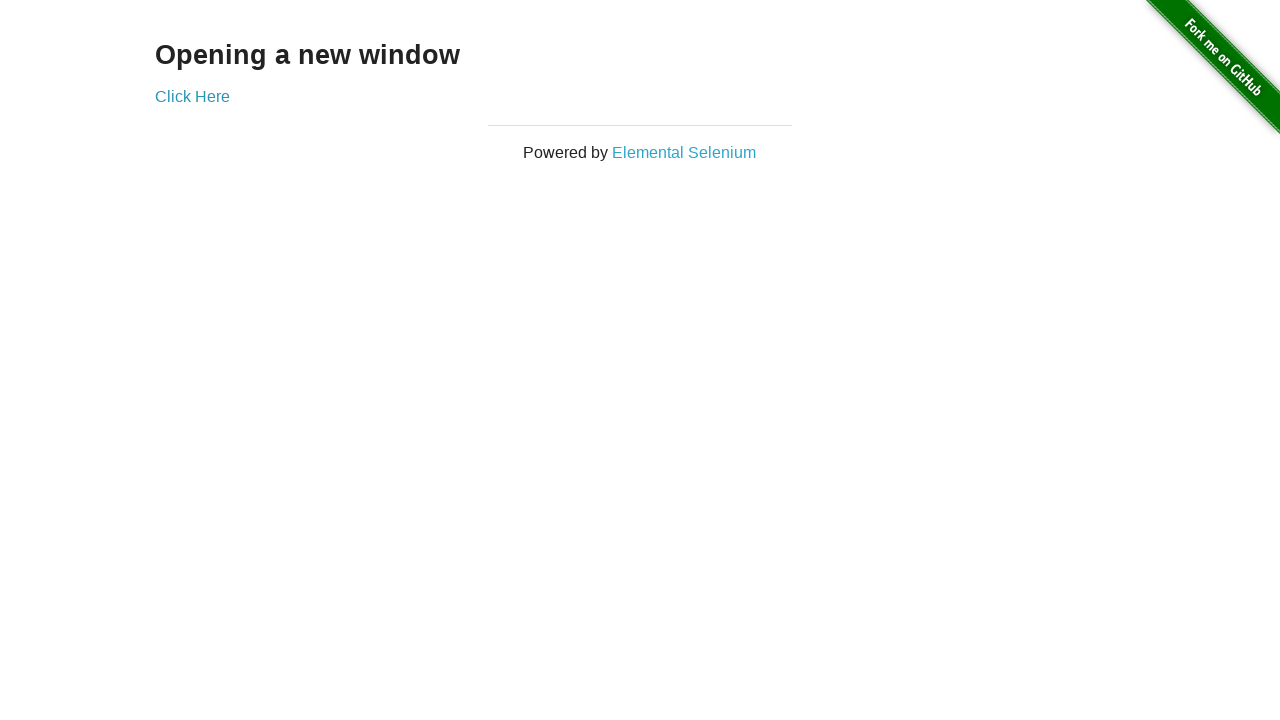

Verified new page h3 element contains 'New Window'
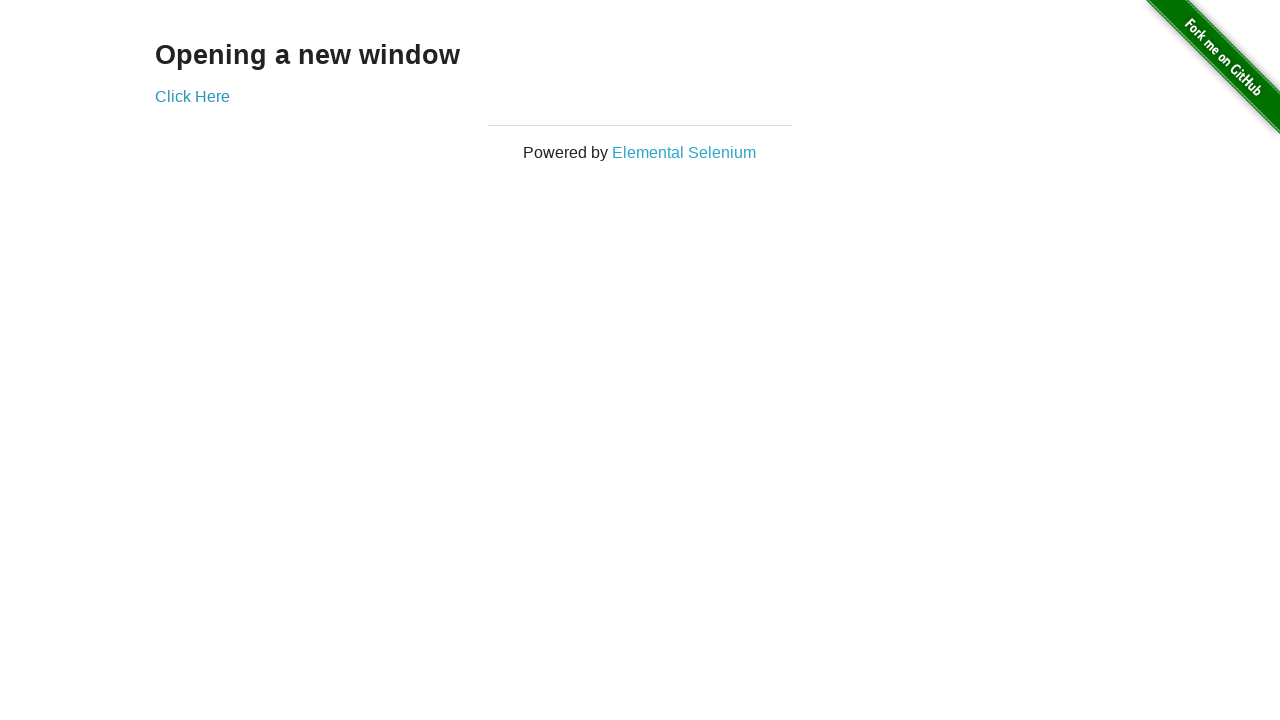

Switched focus back to original window
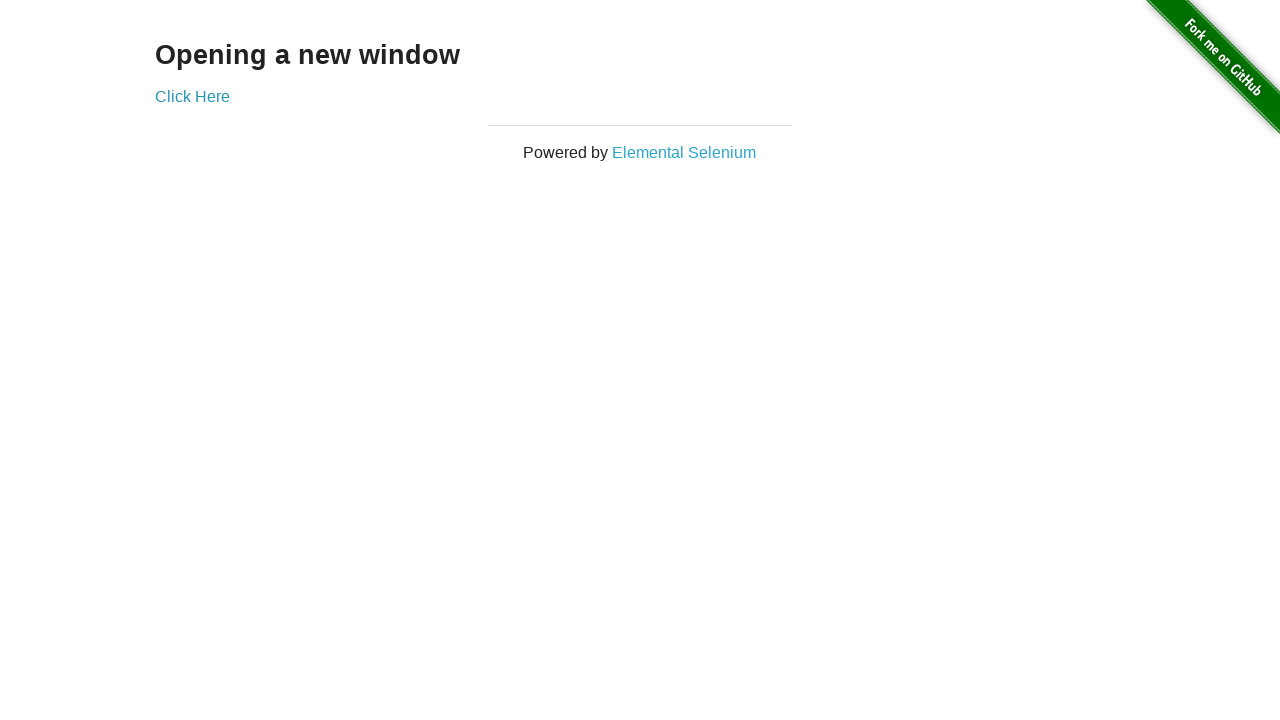

Verified original window title is still 'The Internet'
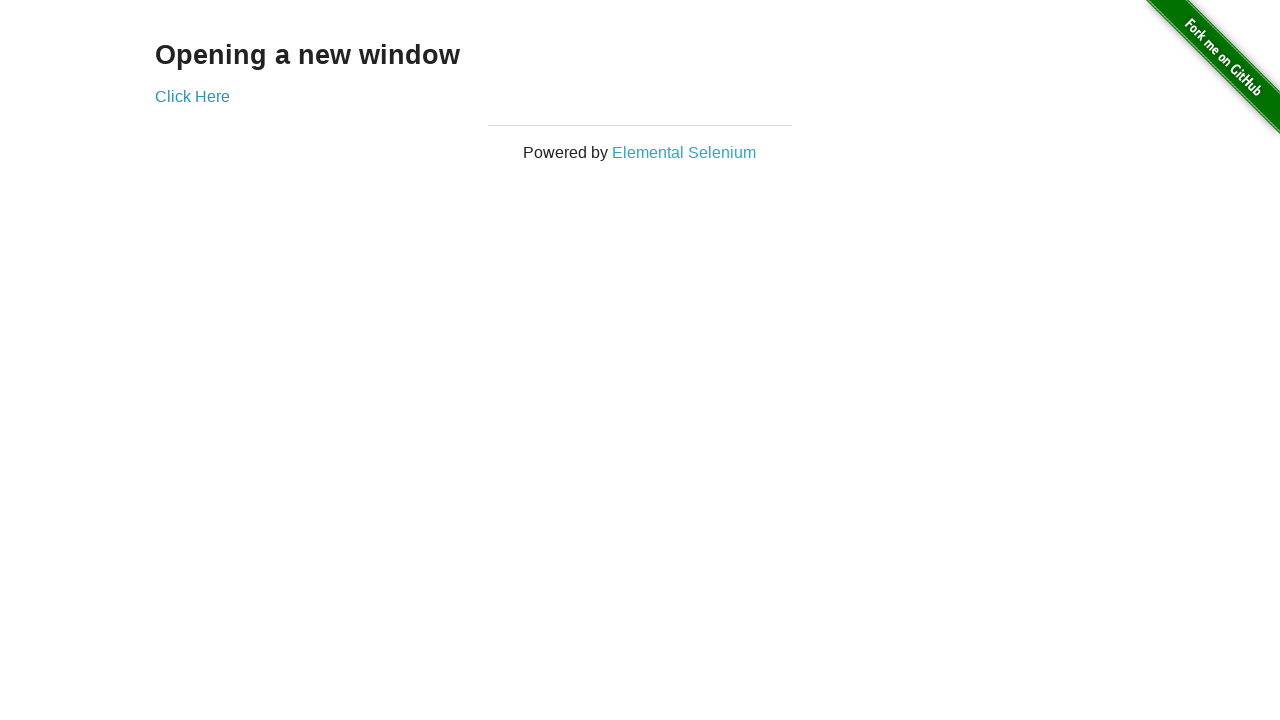

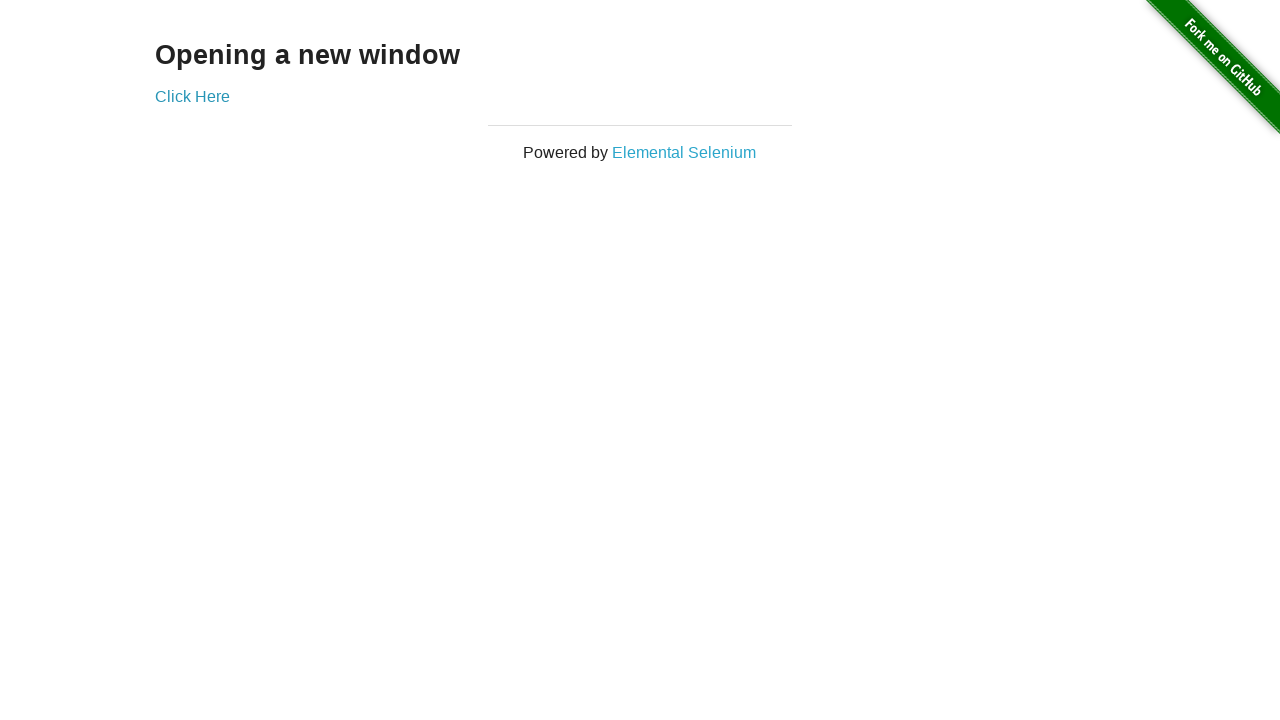